Tests a page with a delayed button by waiting for it to become clickable, clicking it, and verifying a success message appears

Starting URL: http://suninjuly.github.io/wait2.html

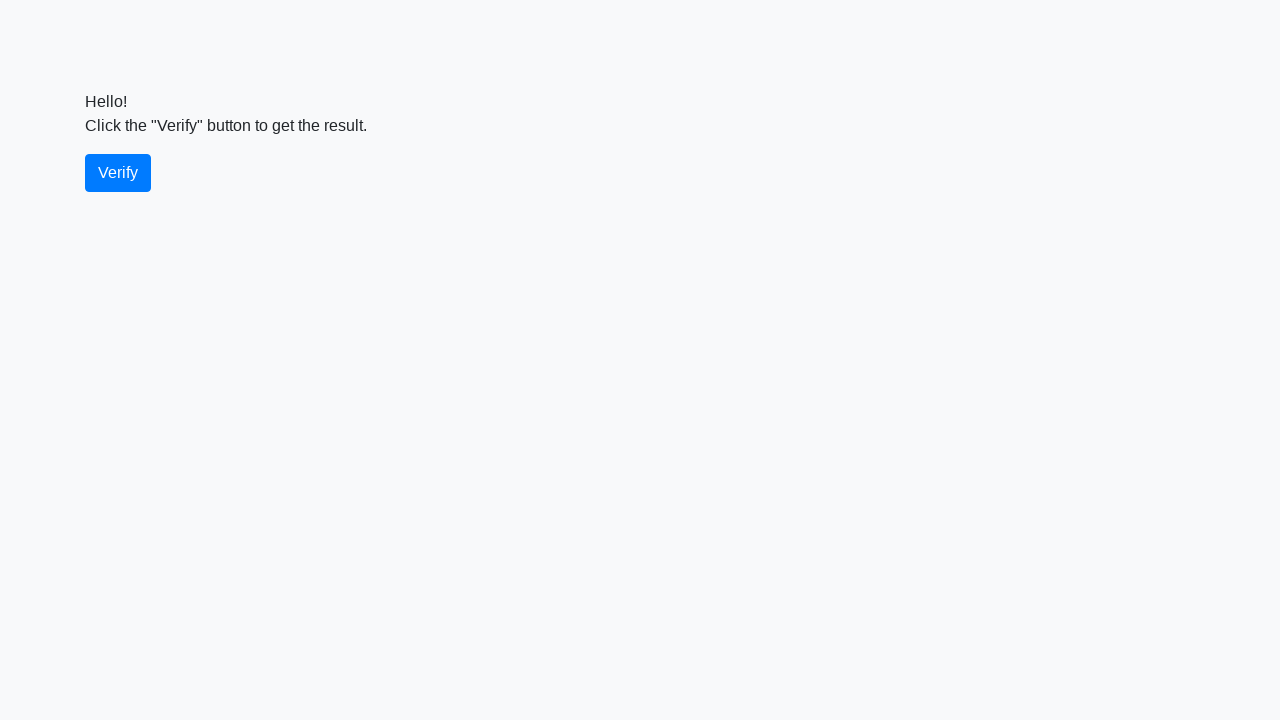

Navigated to wait2.html page
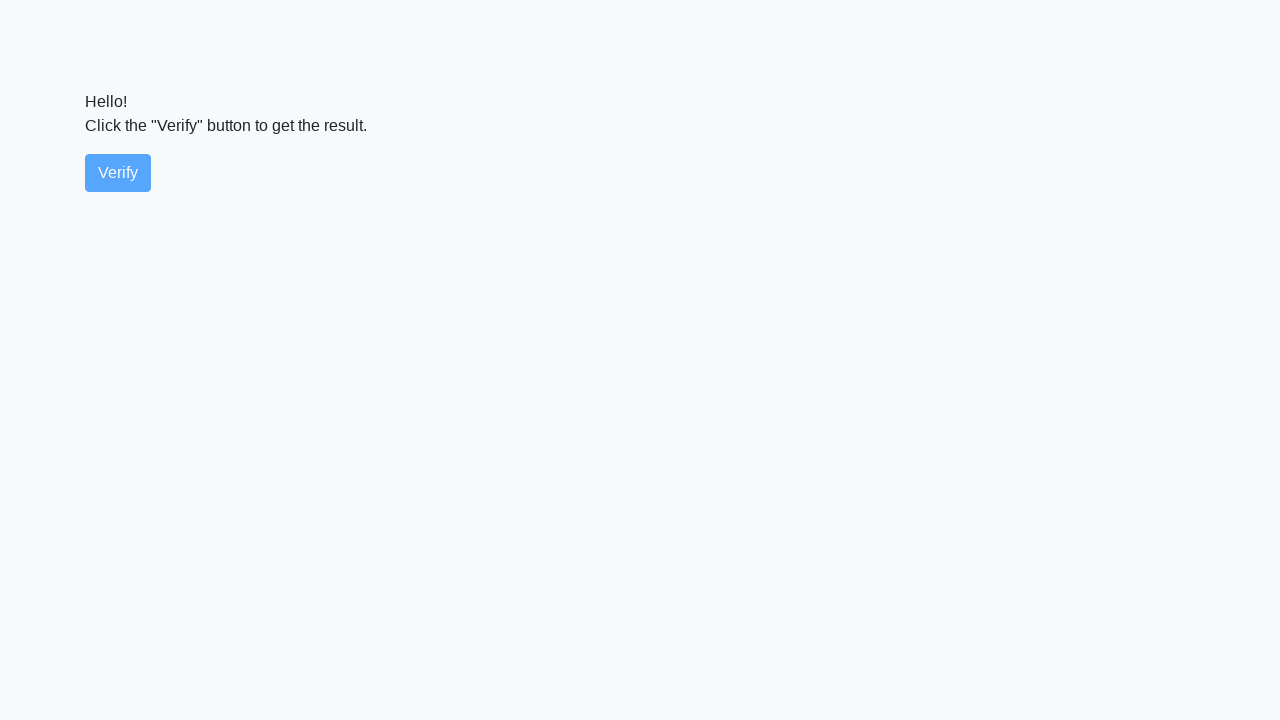

Verify button became visible
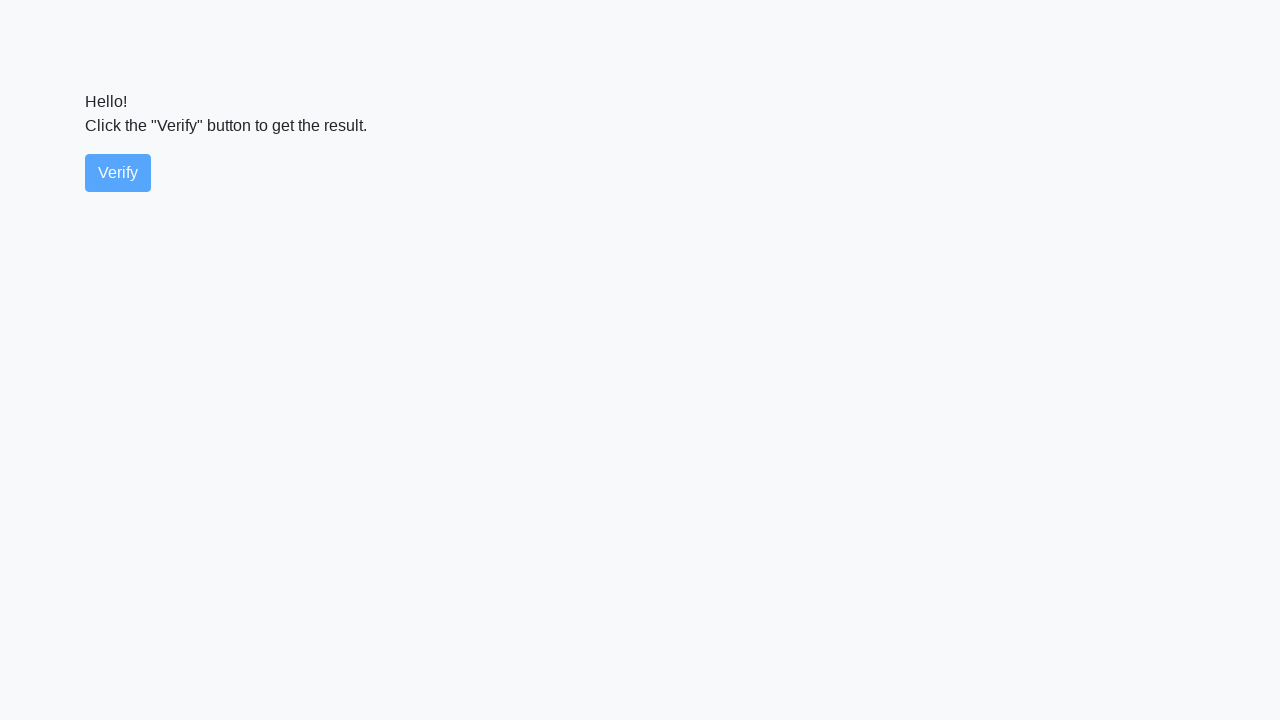

Clicked the verify button at (118, 173) on #verify
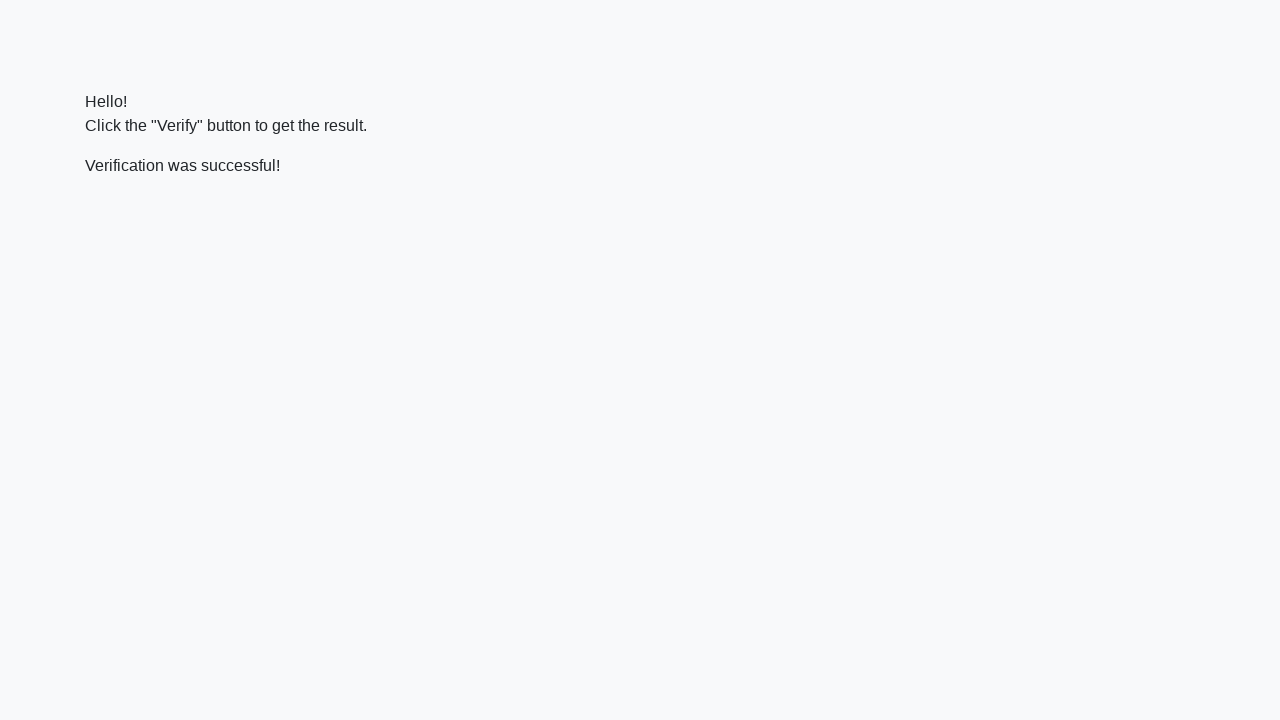

Success message appeared
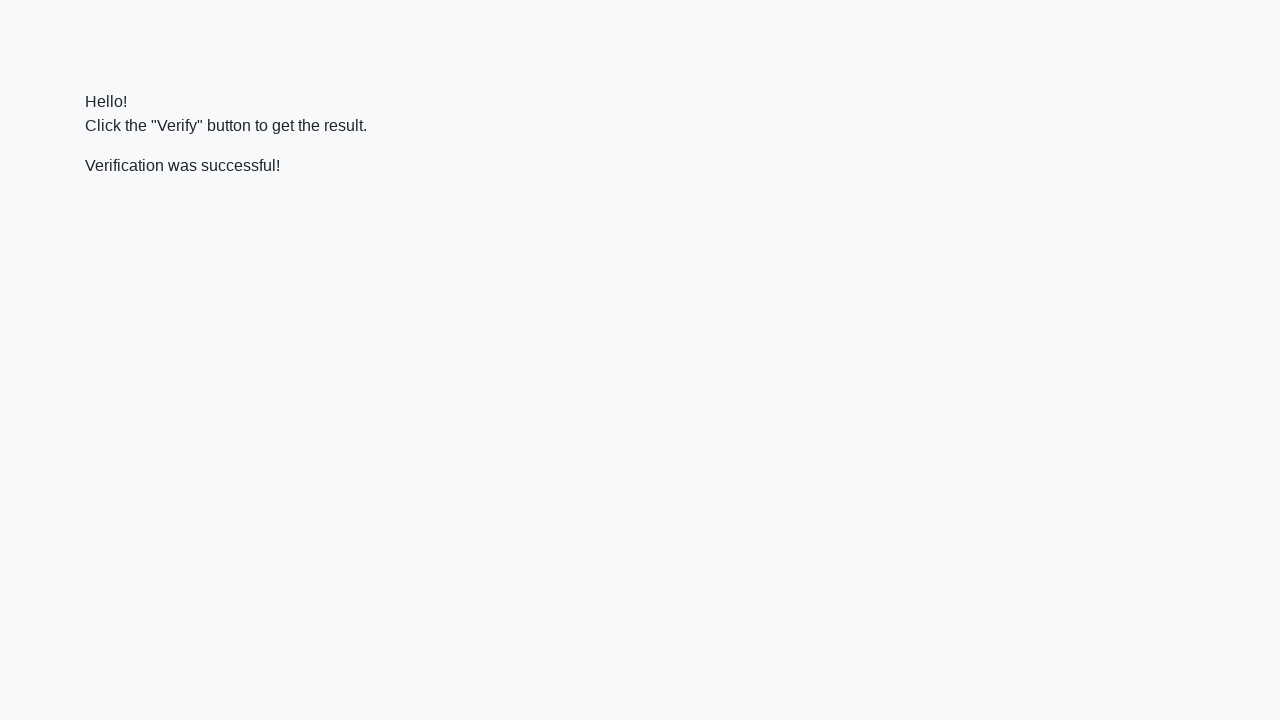

Located the success message element
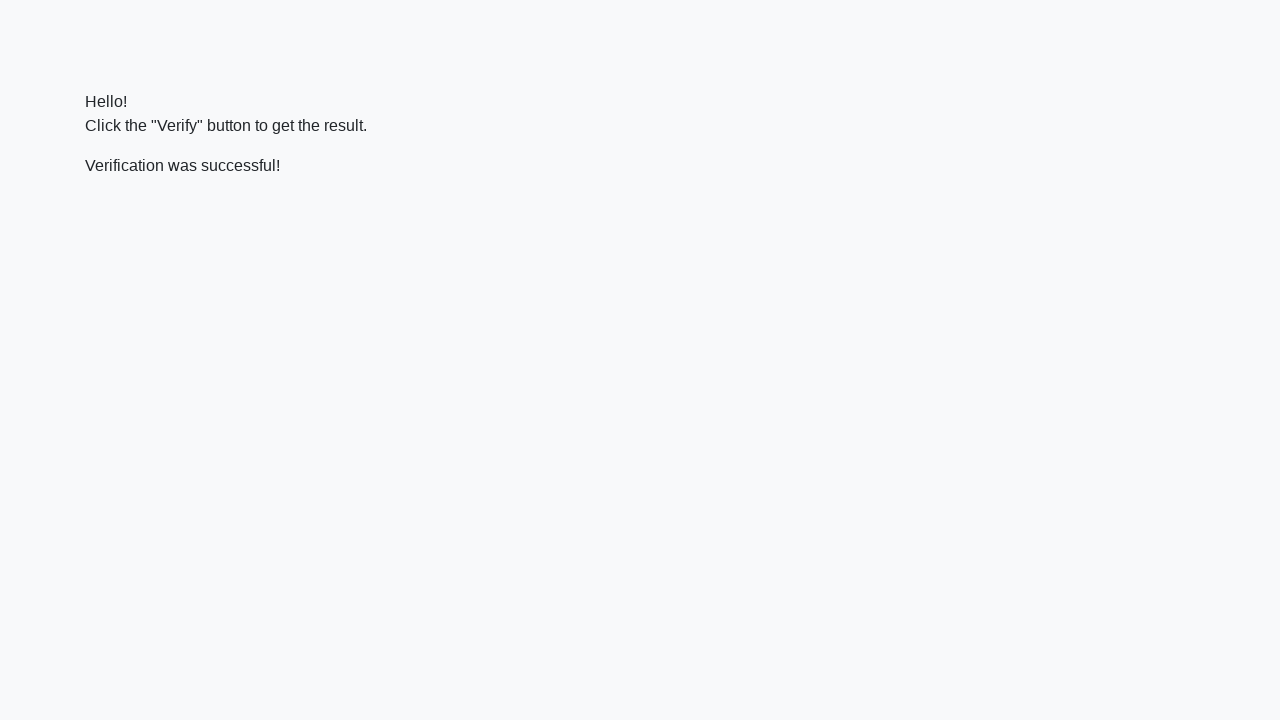

Verified that 'successful' text is present in the message
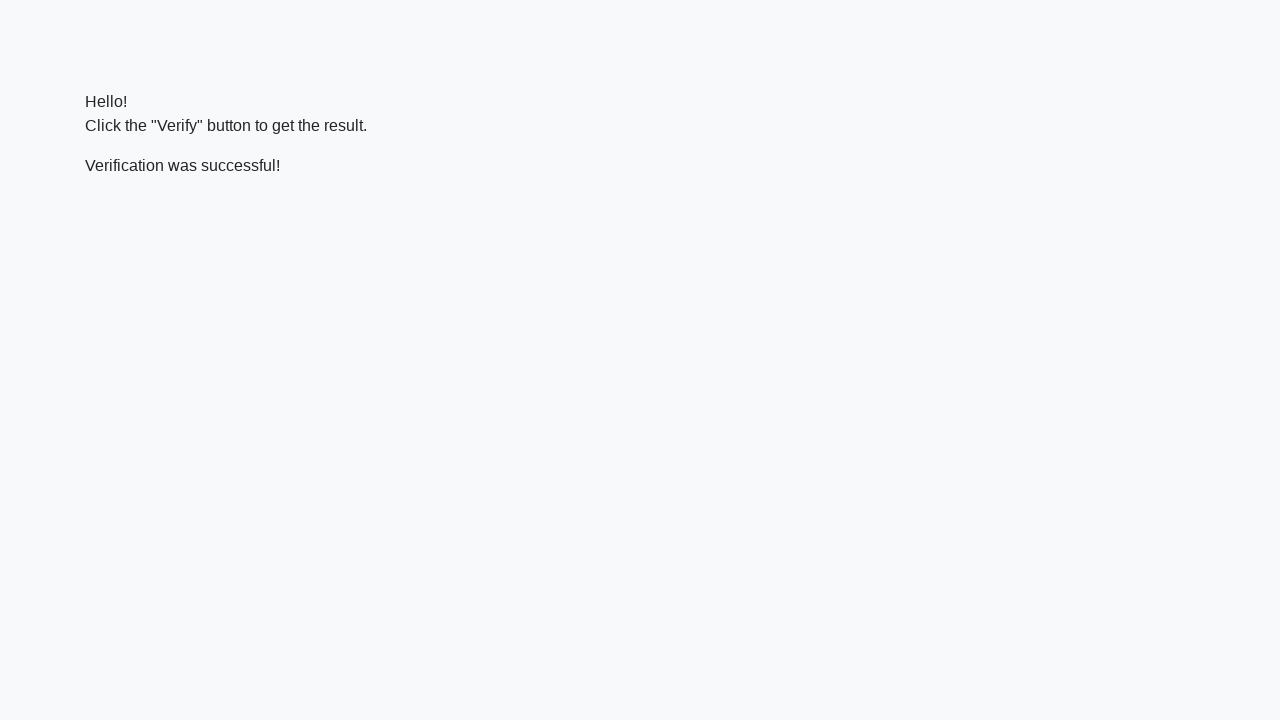

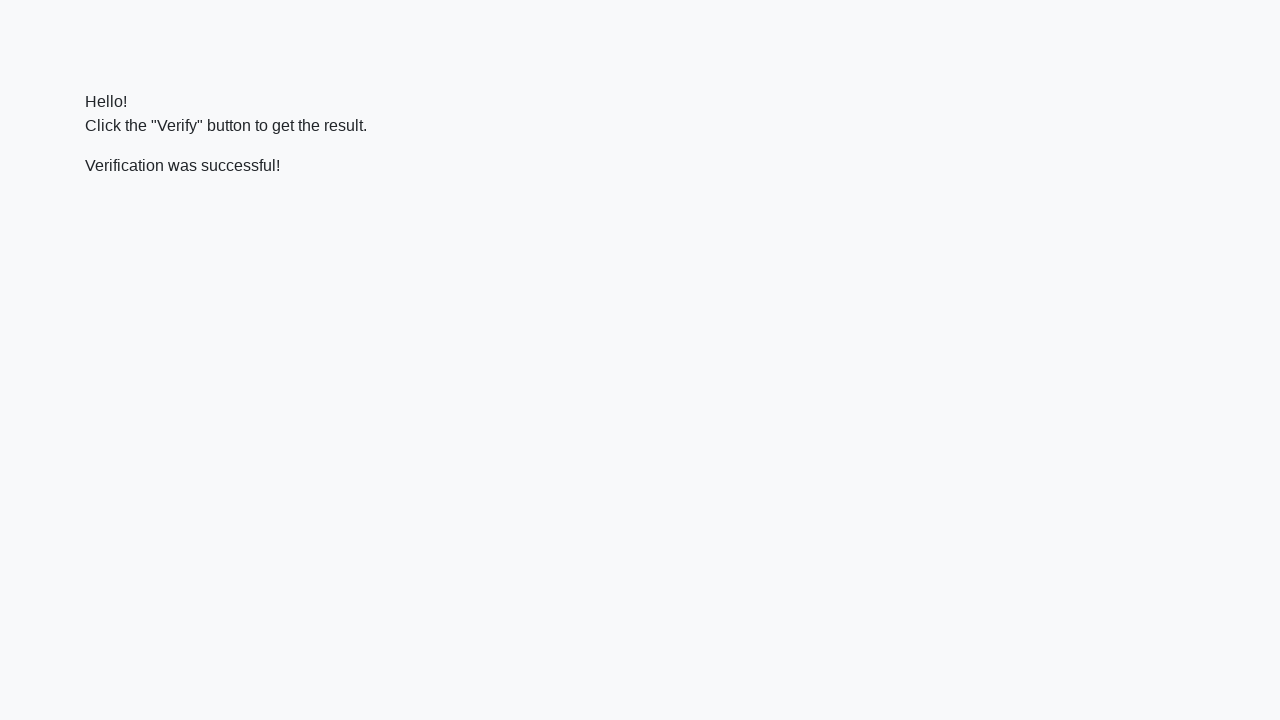